Tests data persistence by creating todos, marking one as complete, and reloading the page to verify state is maintained.

Starting URL: https://demo.playwright.dev/todomvc

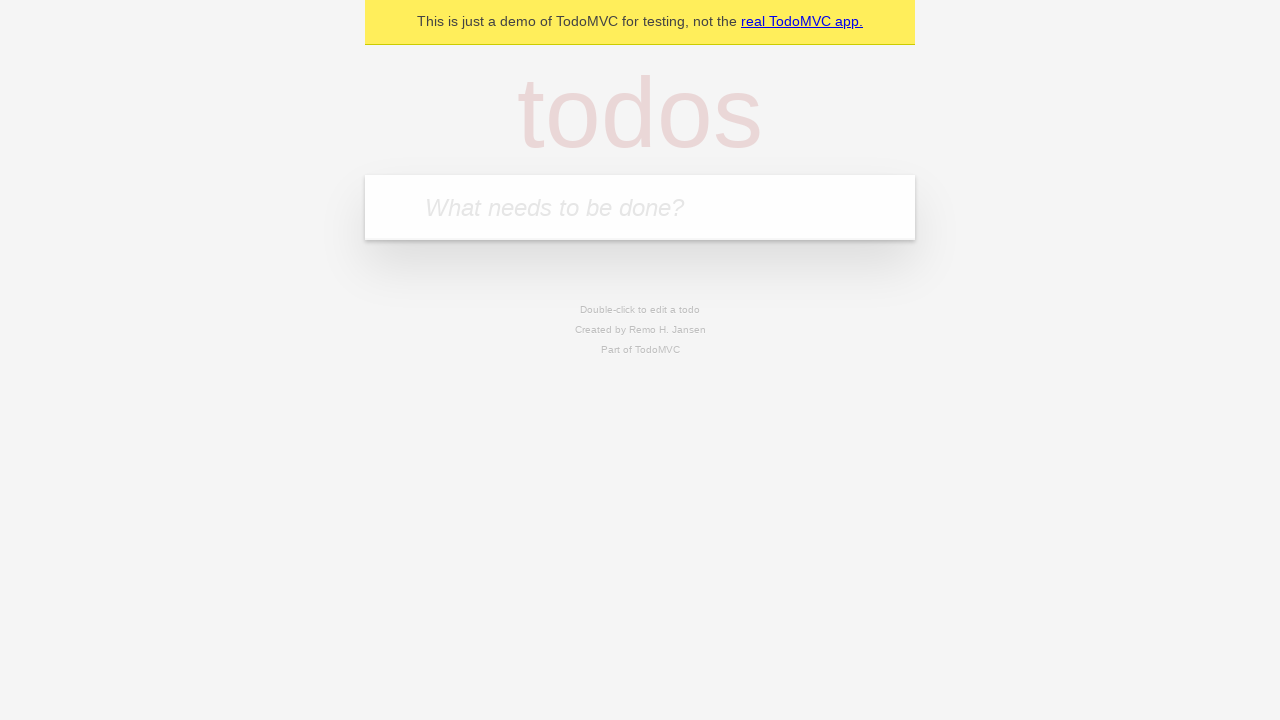

Filled todo input with 'buy some cheese' on internal:attr=[placeholder="What needs to be done?"i]
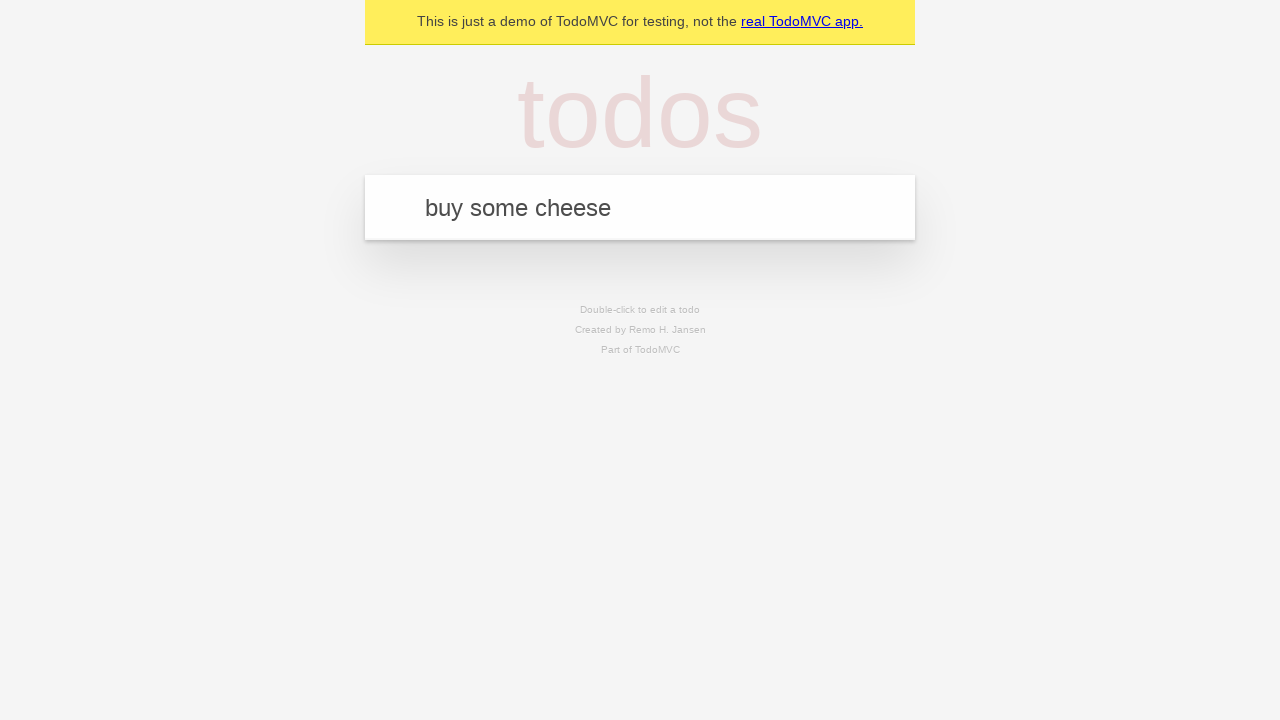

Pressed Enter to create first todo on internal:attr=[placeholder="What needs to be done?"i]
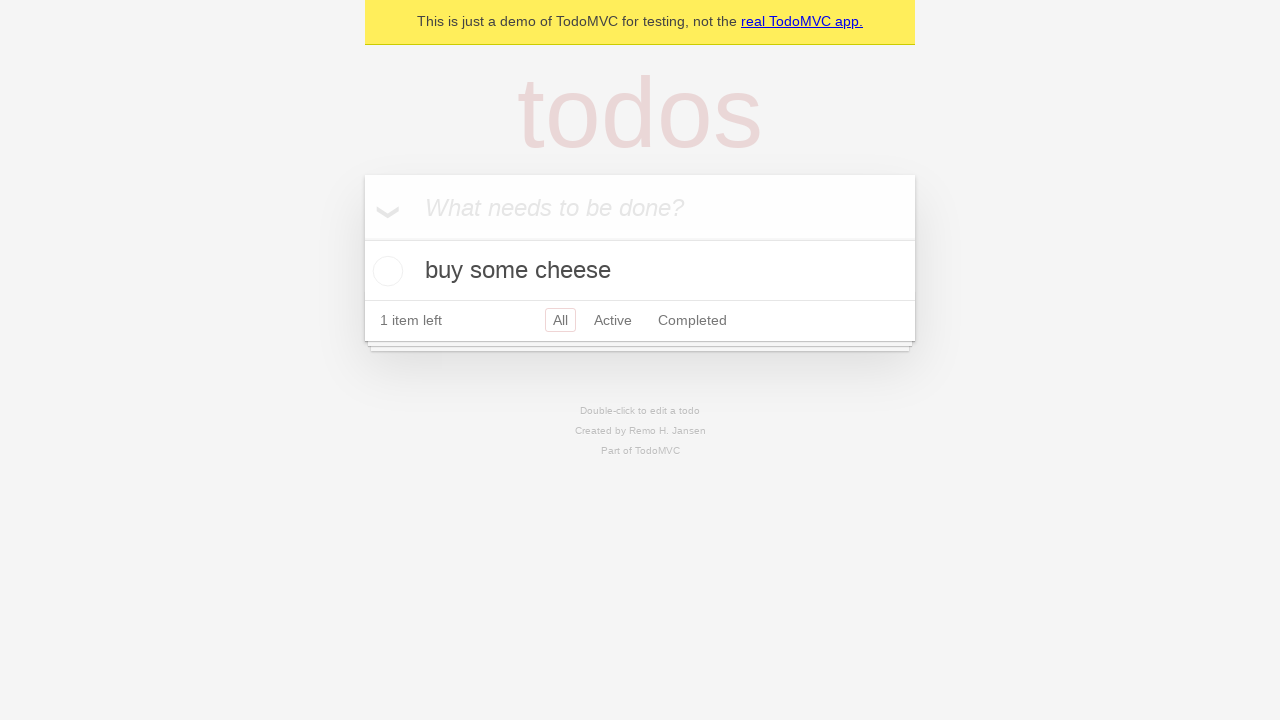

Filled todo input with 'feed the cat' on internal:attr=[placeholder="What needs to be done?"i]
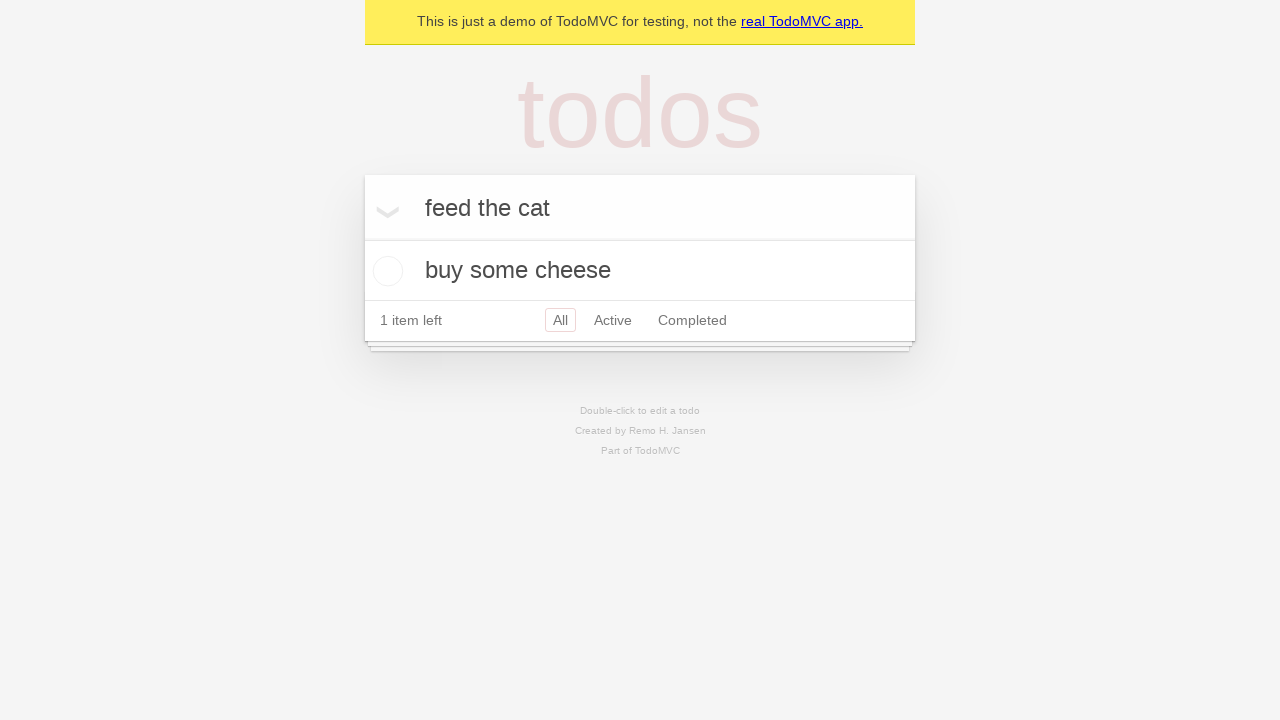

Pressed Enter to create second todo on internal:attr=[placeholder="What needs to be done?"i]
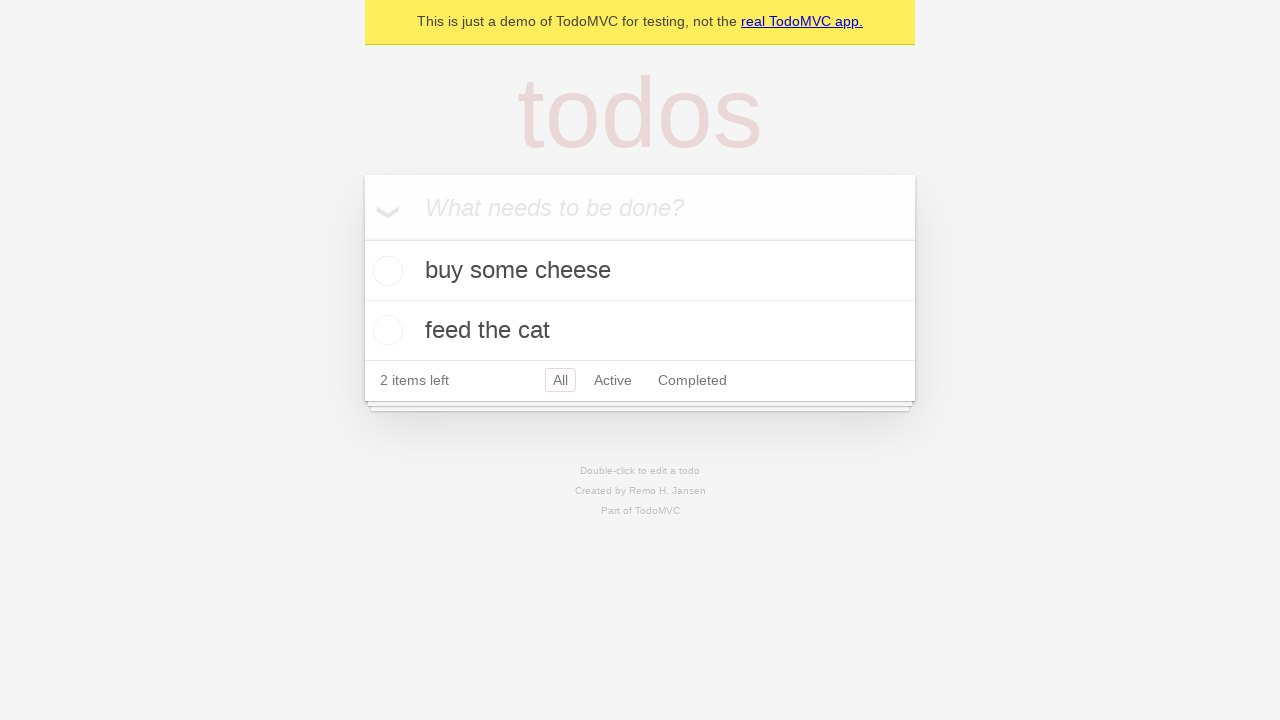

Checked the first todo item at (385, 271) on internal:testid=[data-testid="todo-item"s] >> nth=0 >> internal:role=checkbox
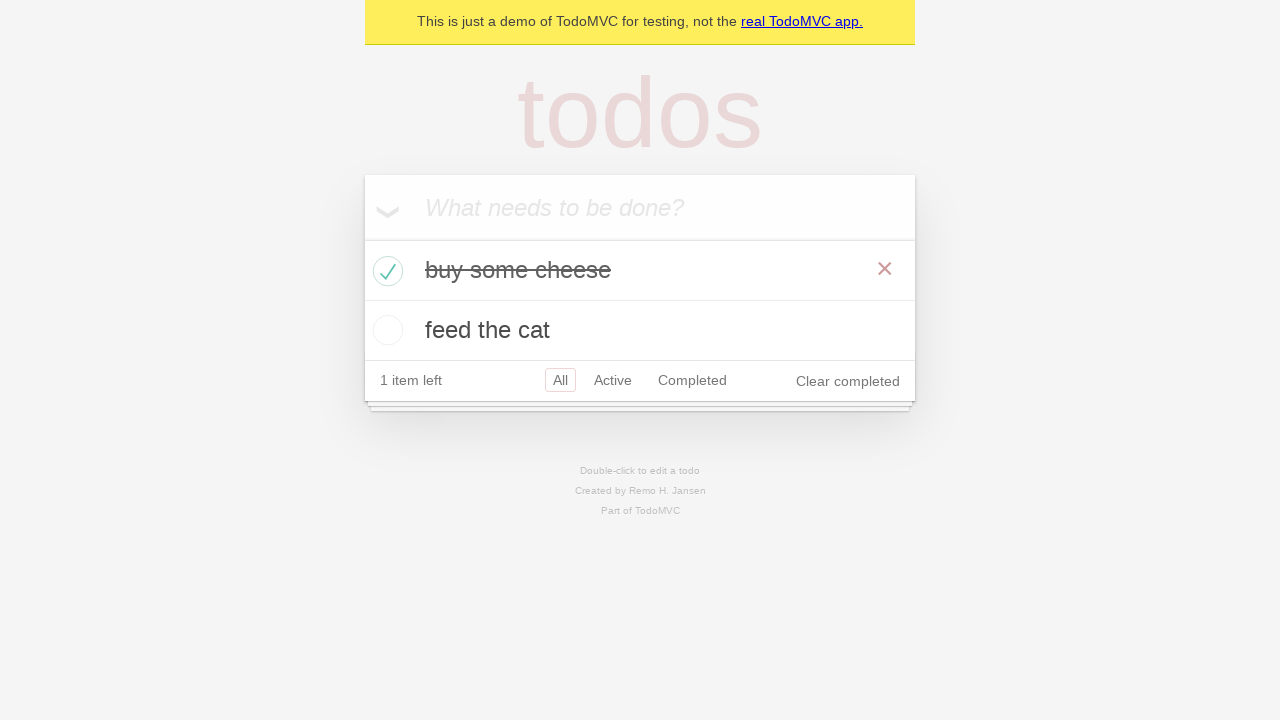

Waited 500ms for state to be saved
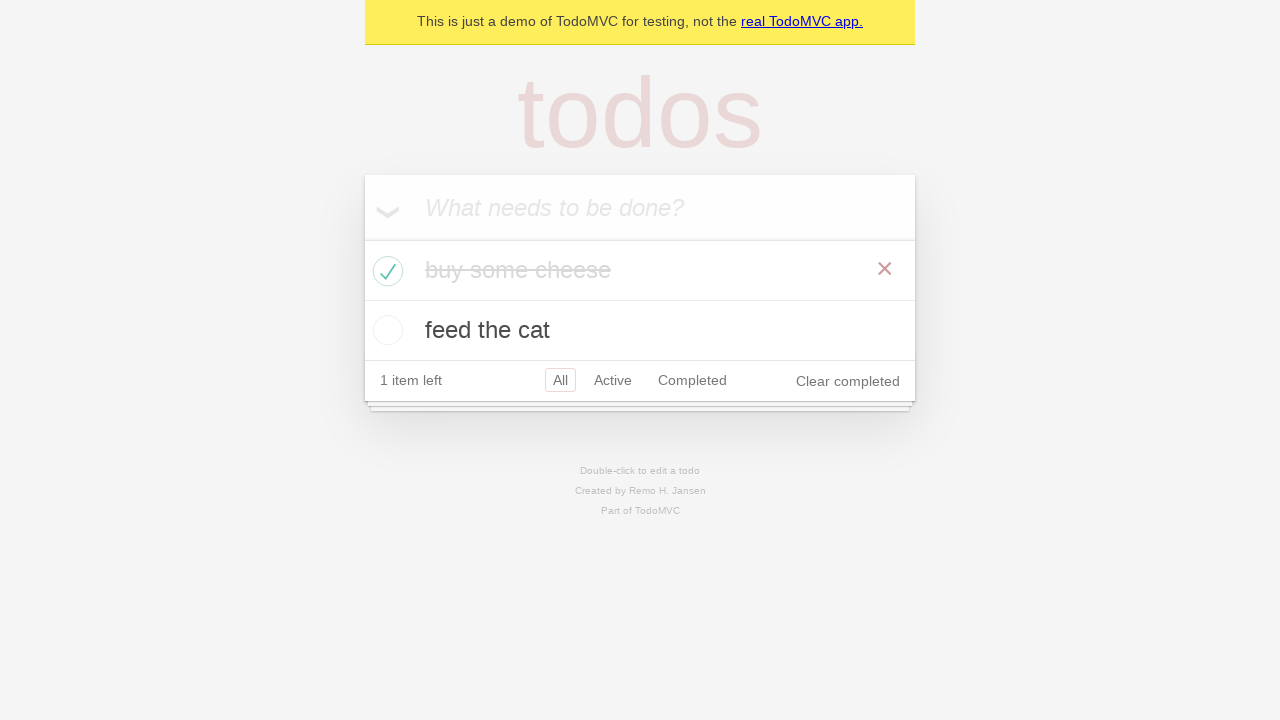

Reloaded the page to test data persistence
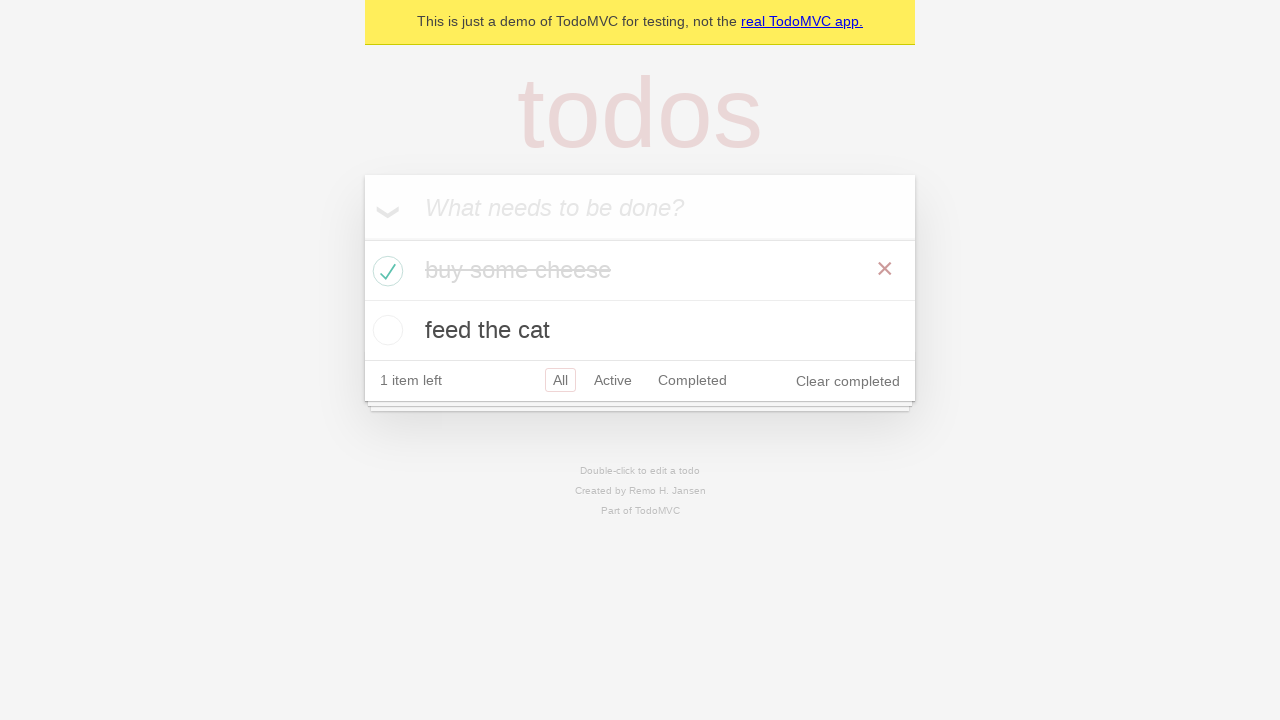

Todo items loaded after page reload
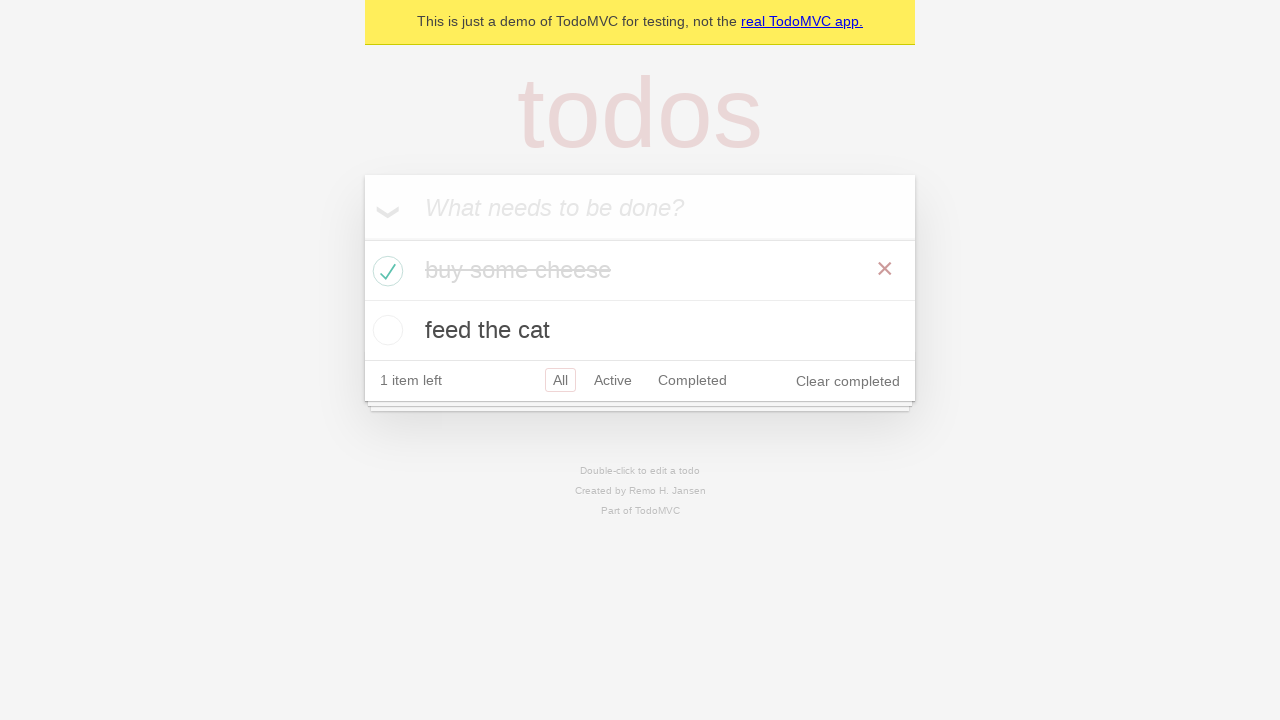

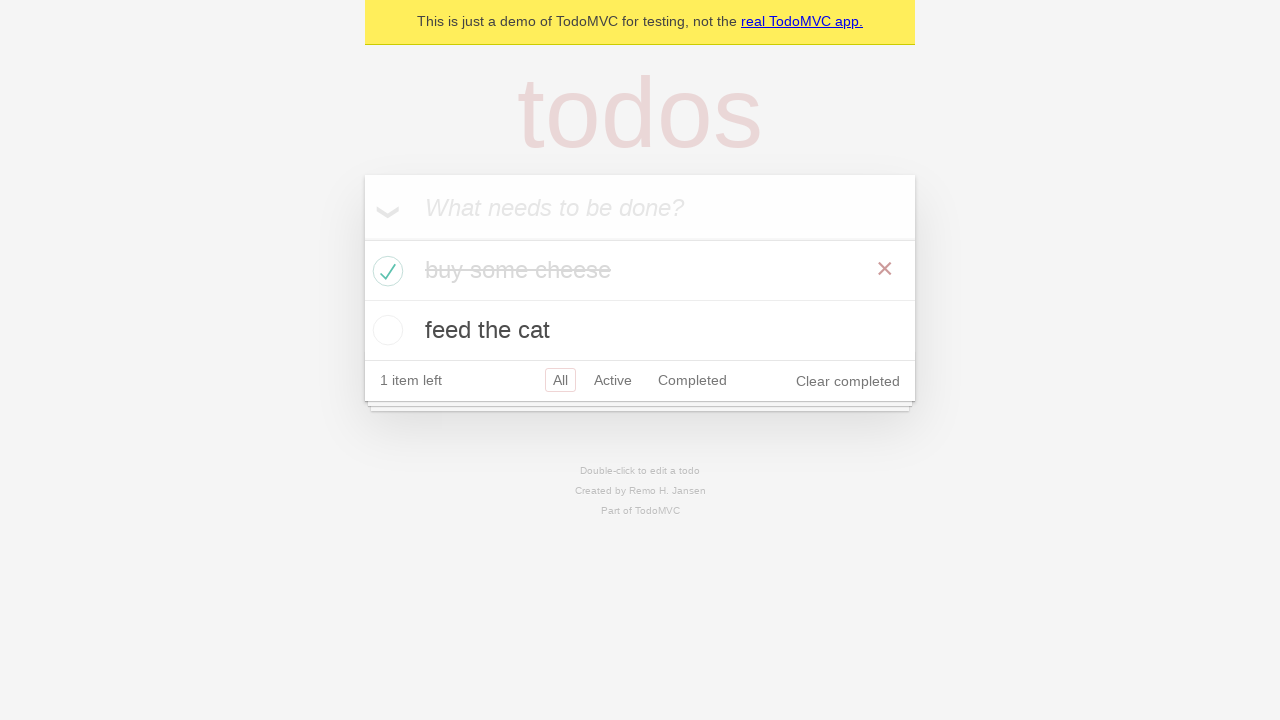